Tests multi-tab handling by clicking a link that opens a new page, extracting text from the new page, and using that text to fill a form field on the original page

Starting URL: https://rahulshettyacademy.com/loginpagePractise/

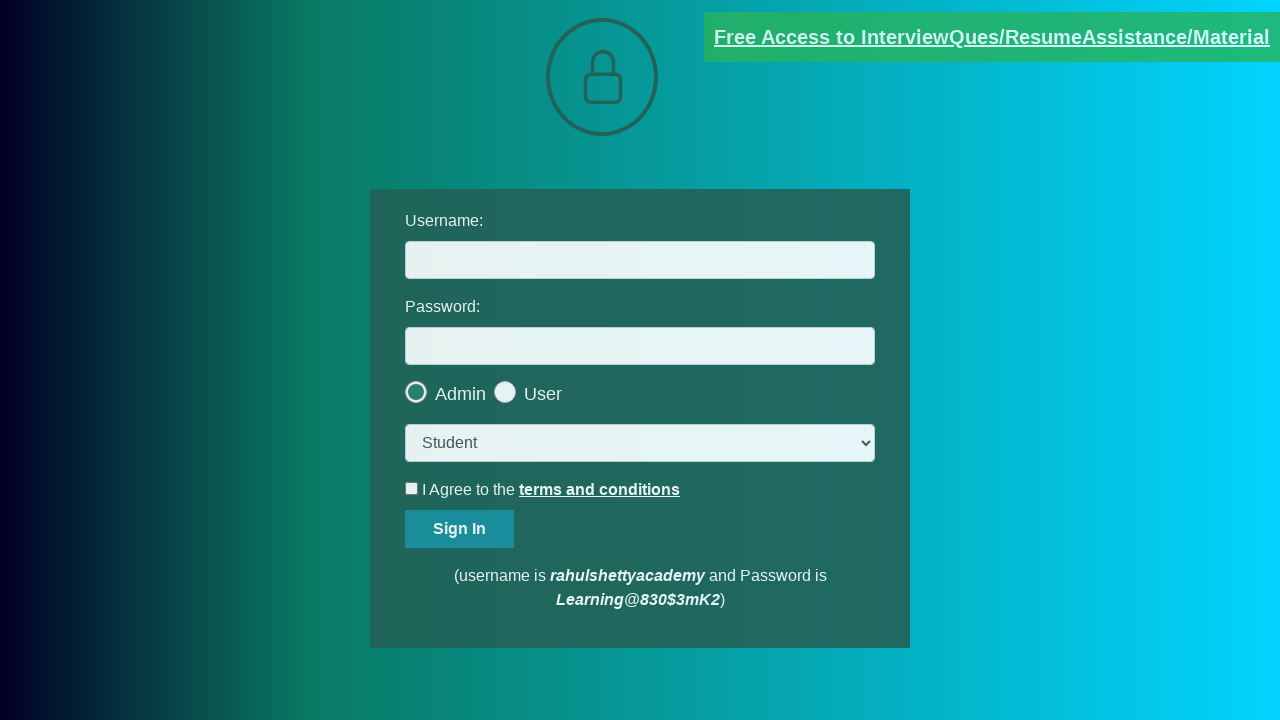

Clicked link to open new page with documents request at (992, 37) on [href*='documents-request']
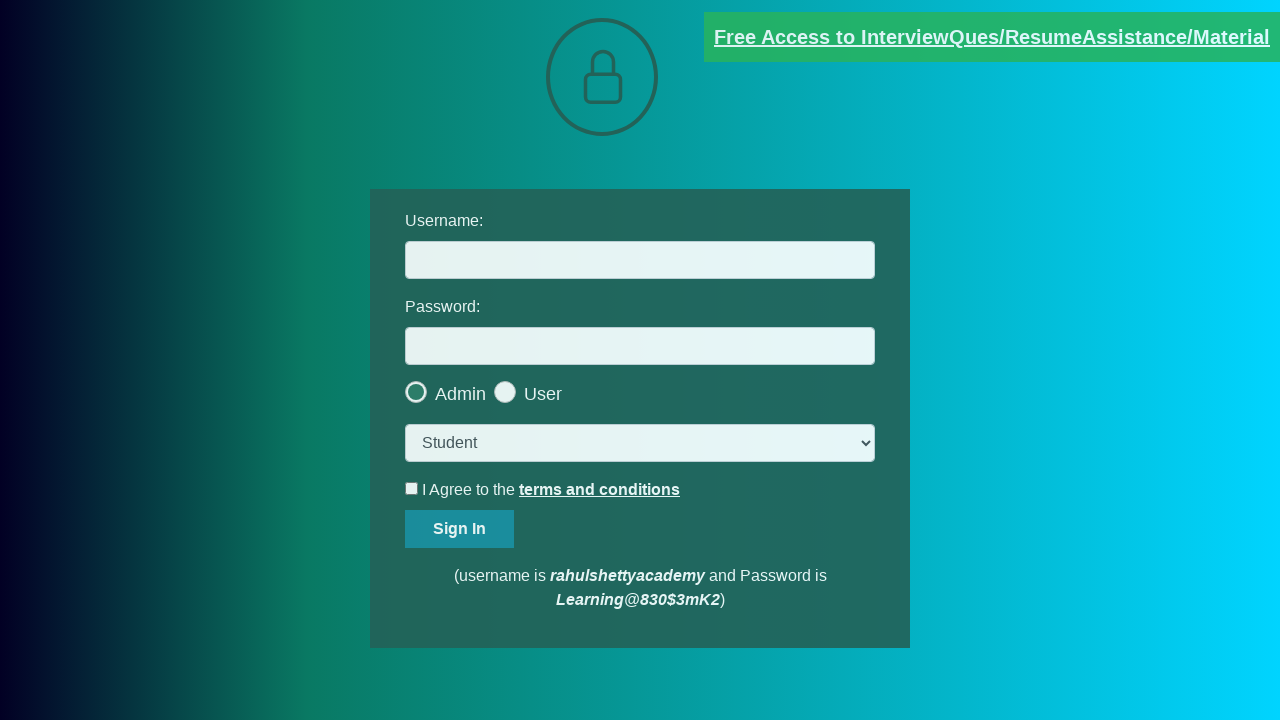

New page loaded (domcontentloaded)
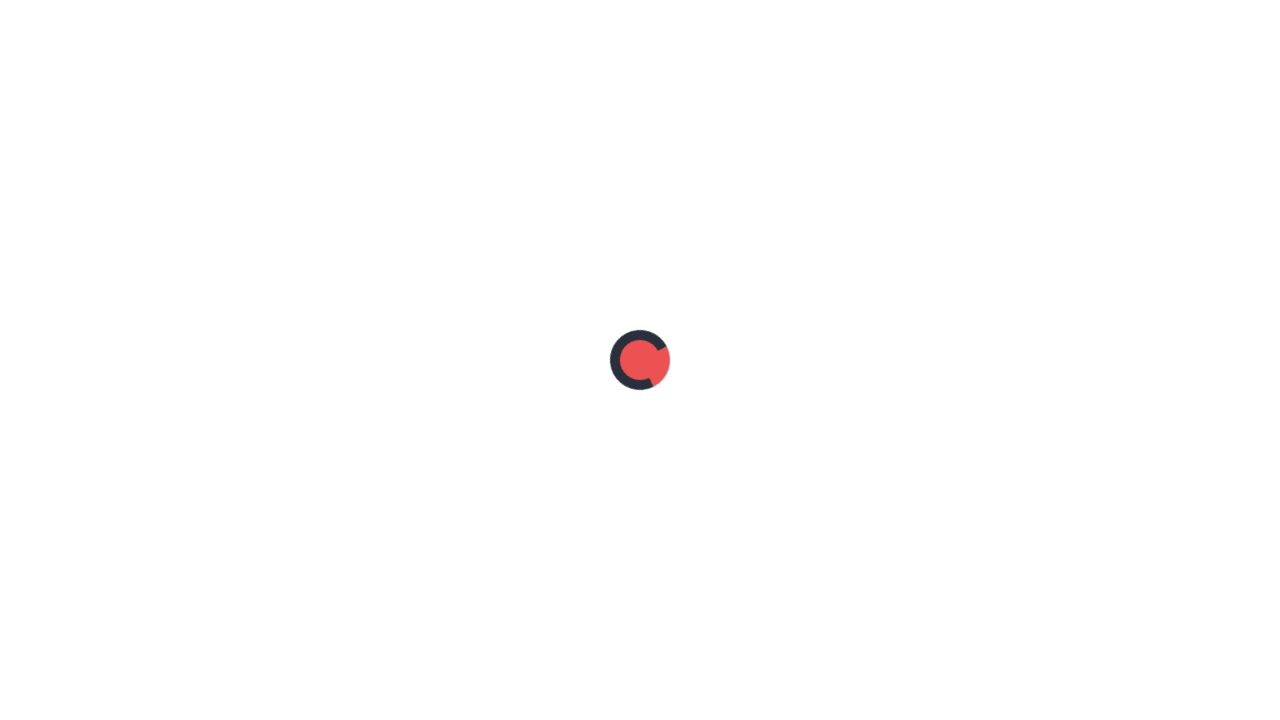

Extracted text from red element on new page
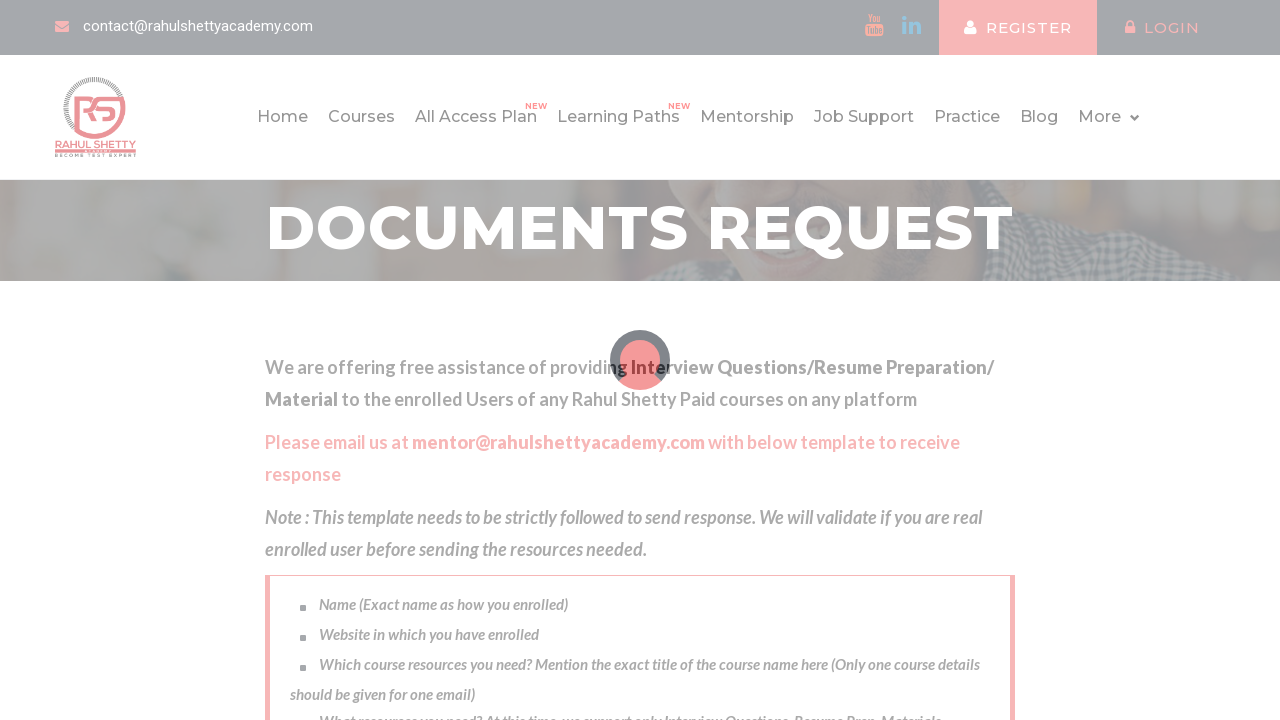

Parsed email from text: @rahulshettyacademy.com
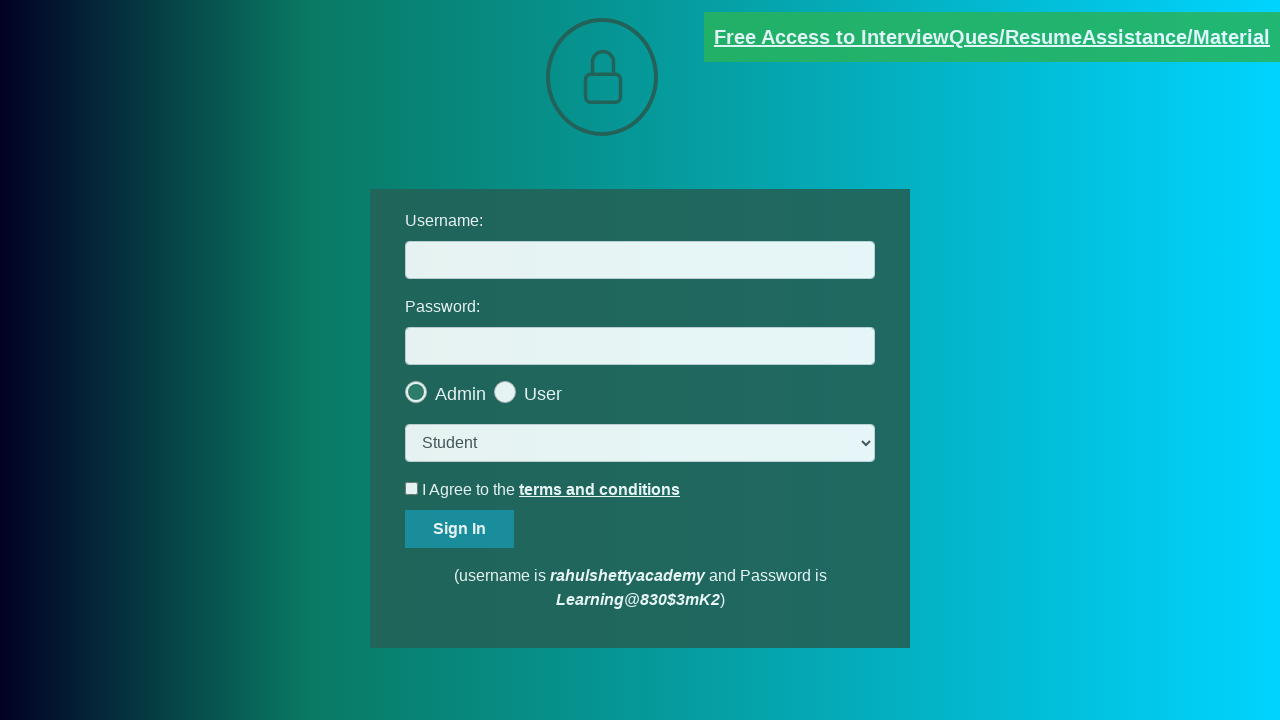

Filled username field on original page with extracted email: @rahulshettyacademy.com on #username
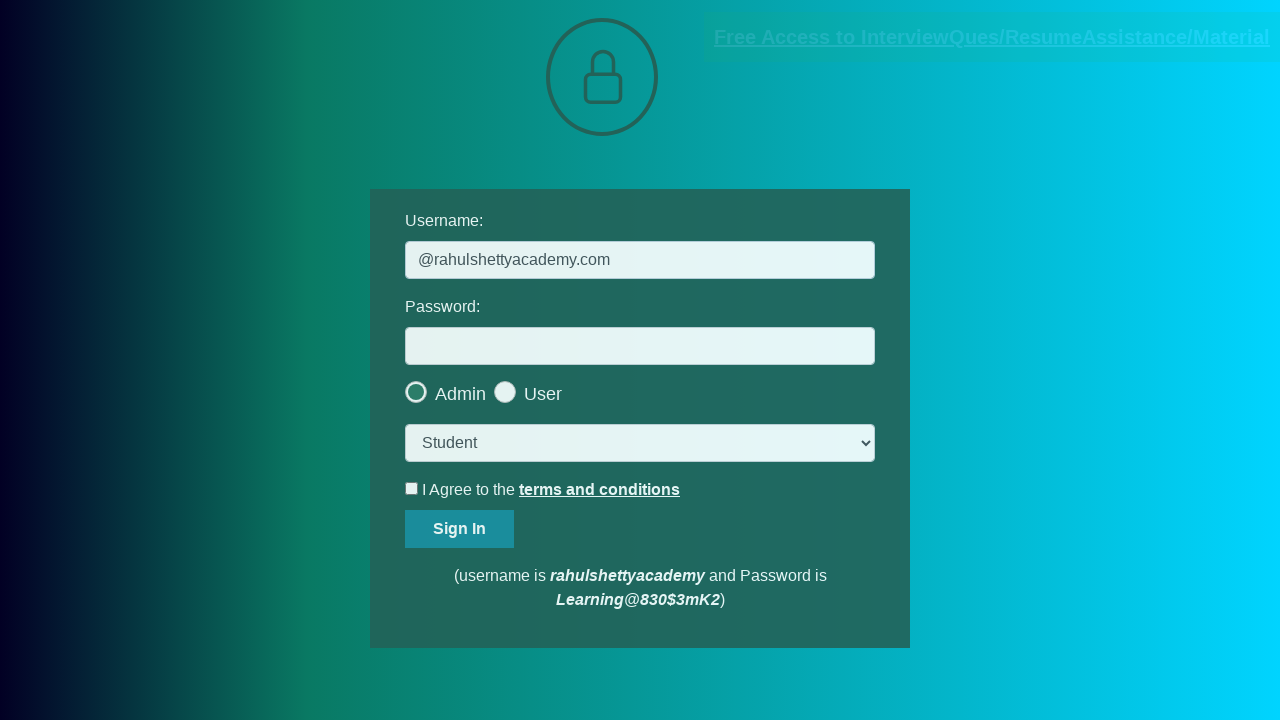

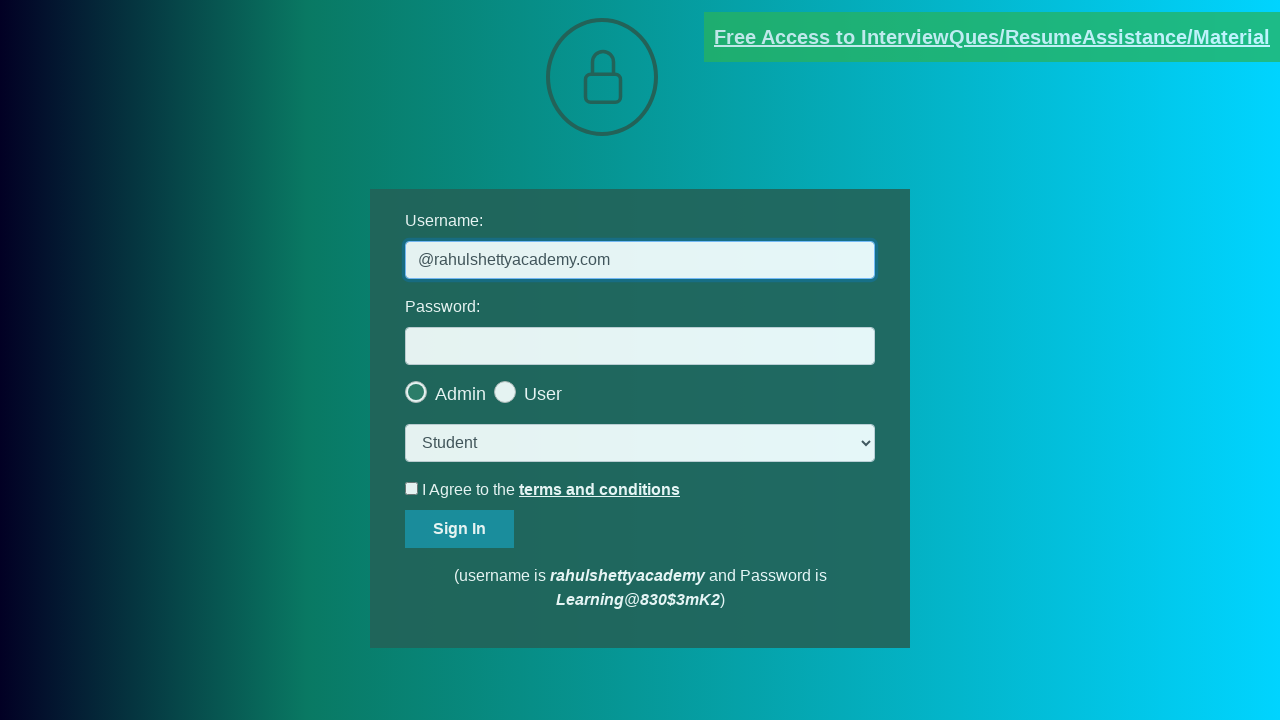